Tests JavaScript scrolling functionality by scrolling to an element on the Selenium documentation page and clicking it

Starting URL: https://www.selenium.dev/

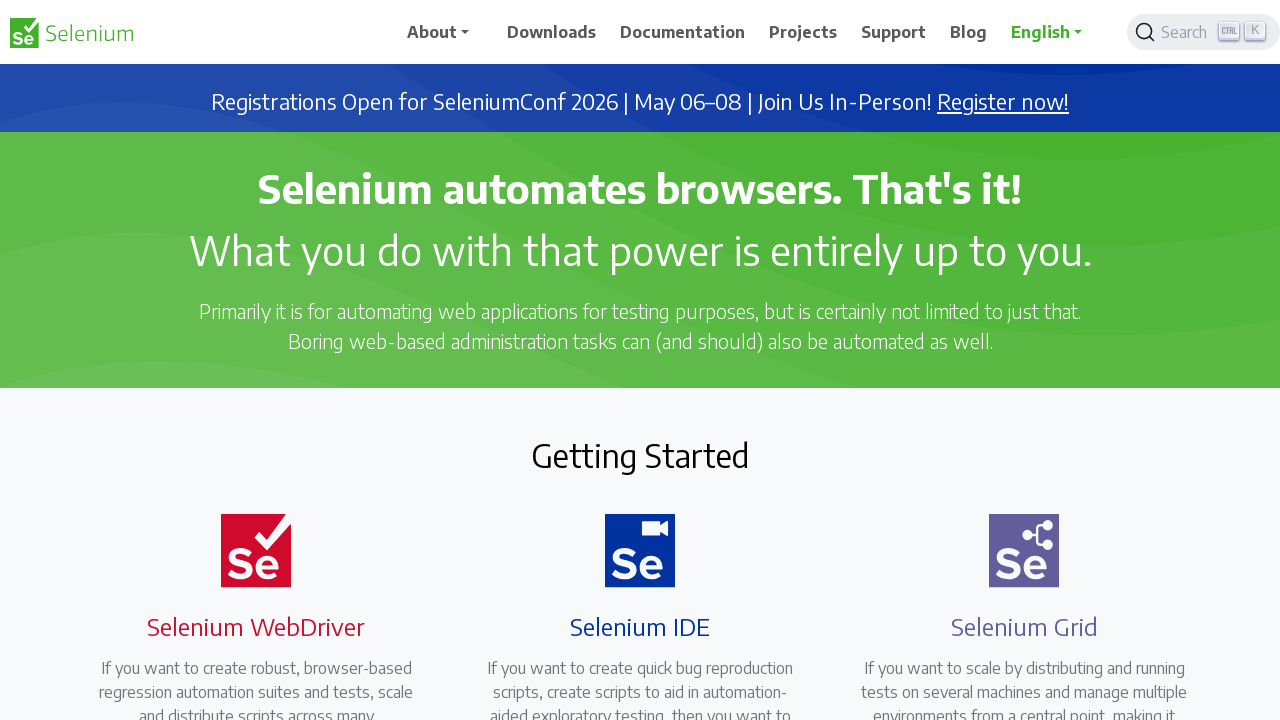

Located the 'About Selenium' link element using XPath
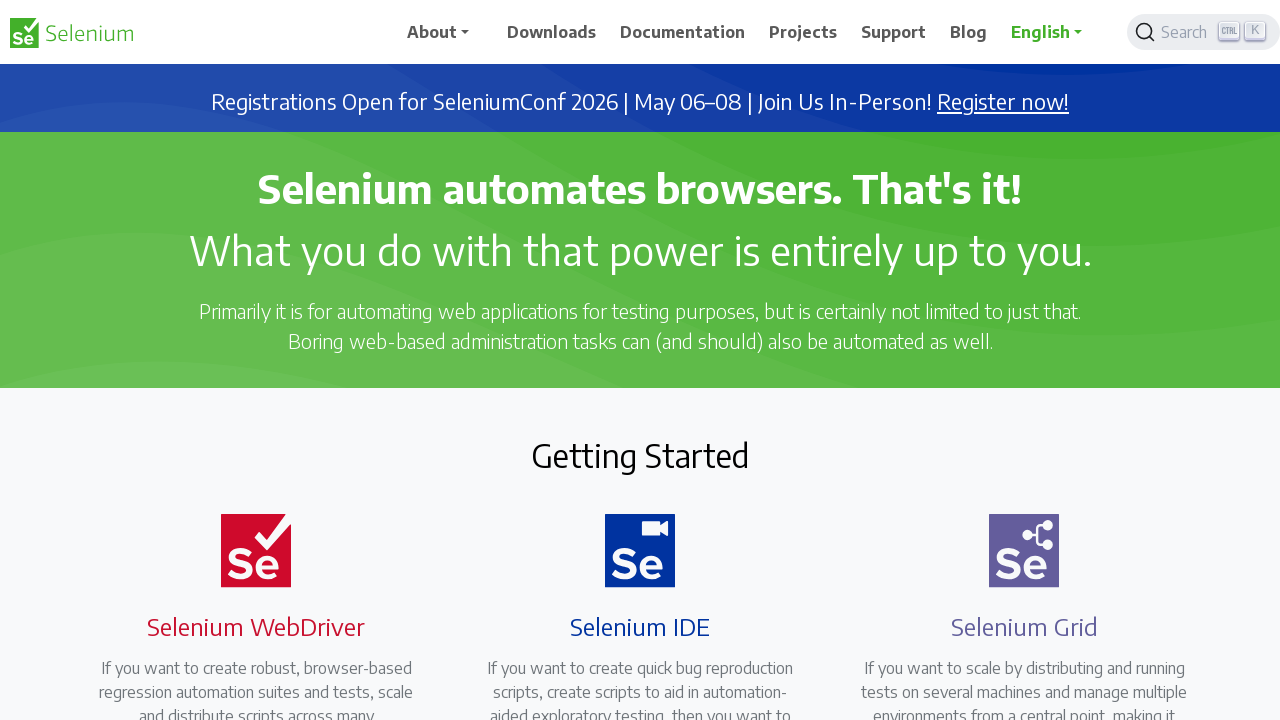

Scrolled 'About Selenium' link into view at top of viewport
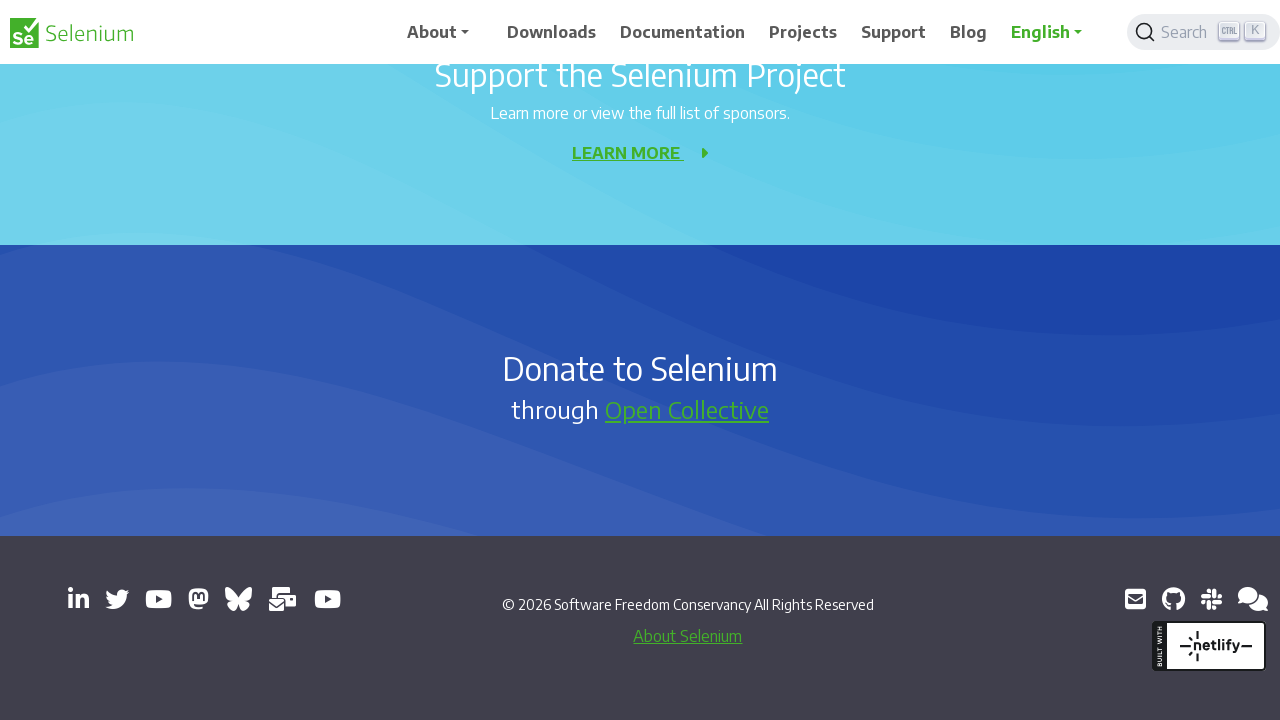

Waited 2 seconds for scroll animation to complete
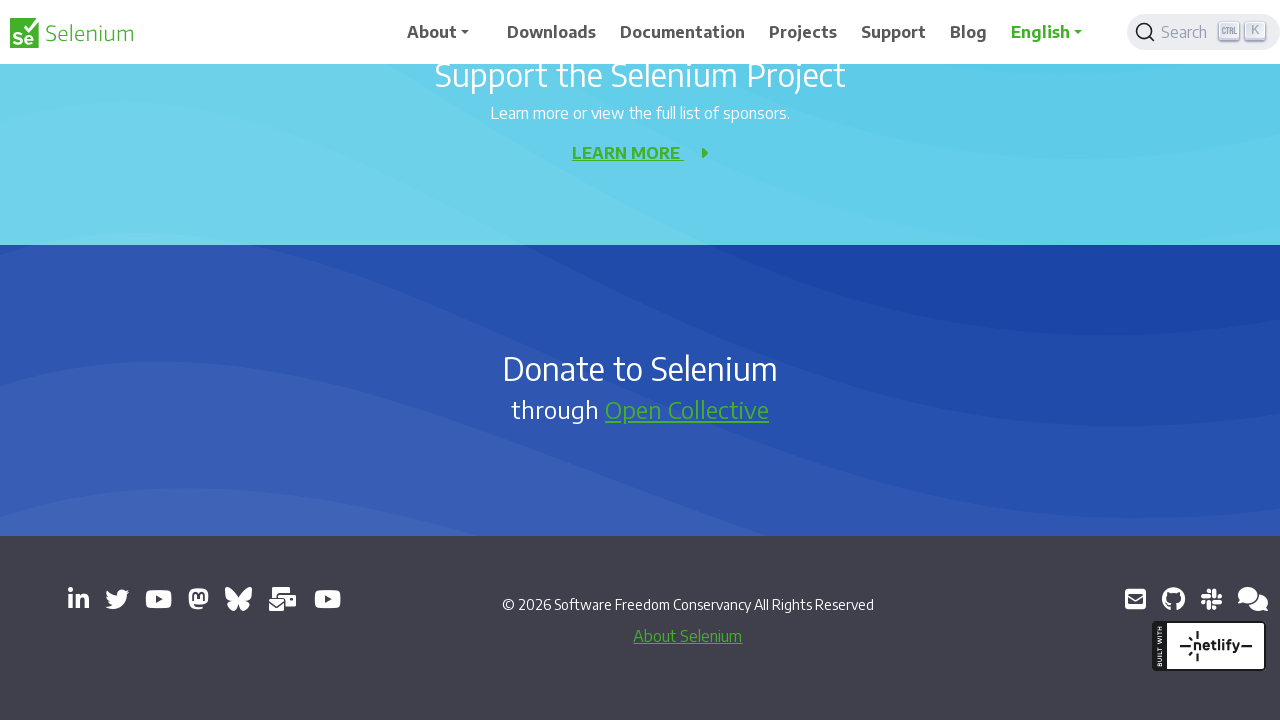

Executed JavaScript to scroll 'About Selenium' link to bottom of viewport
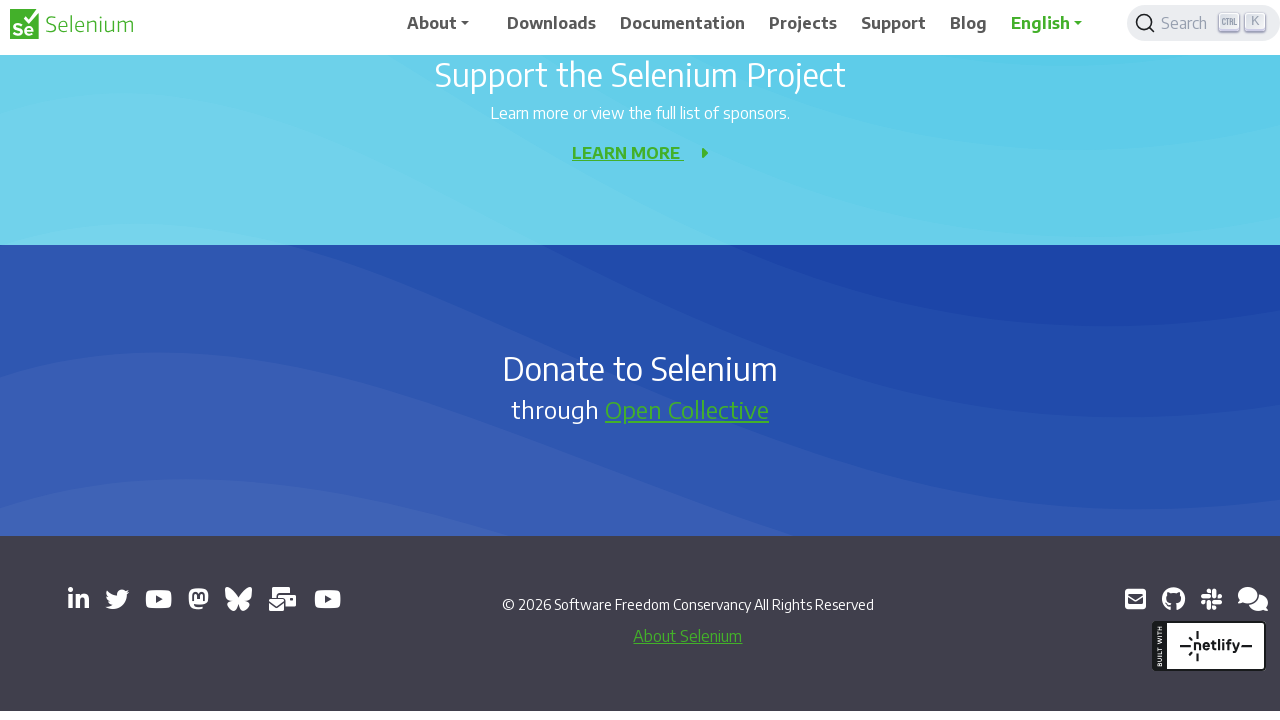

Waited 2 seconds for second scroll animation to complete
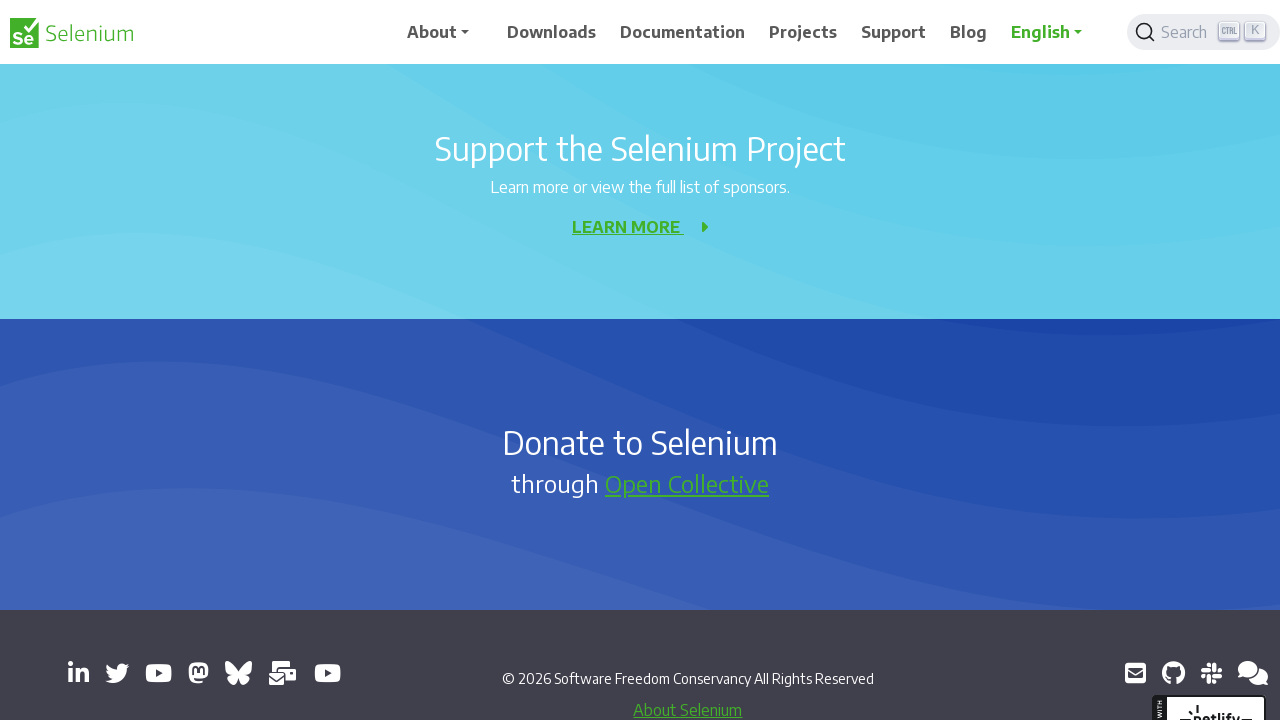

Clicked the 'About Selenium' link at (688, 710) on xpath=//p[@class='mt-2']/a
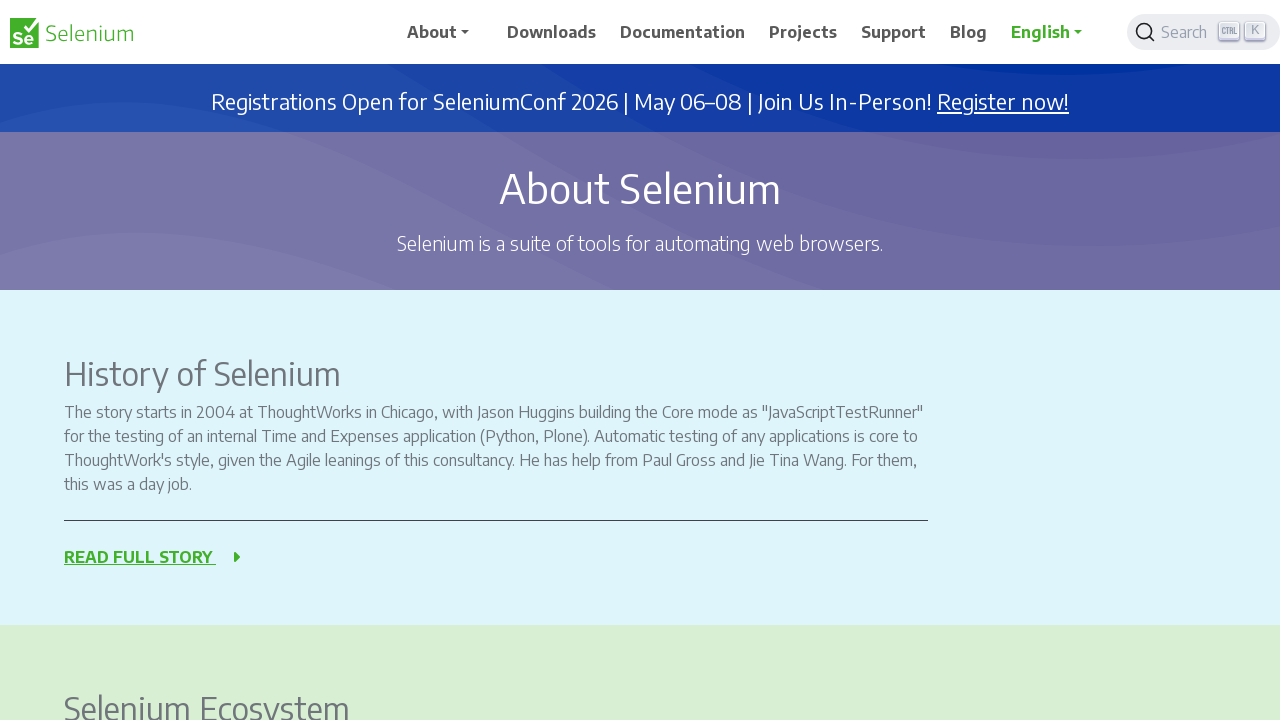

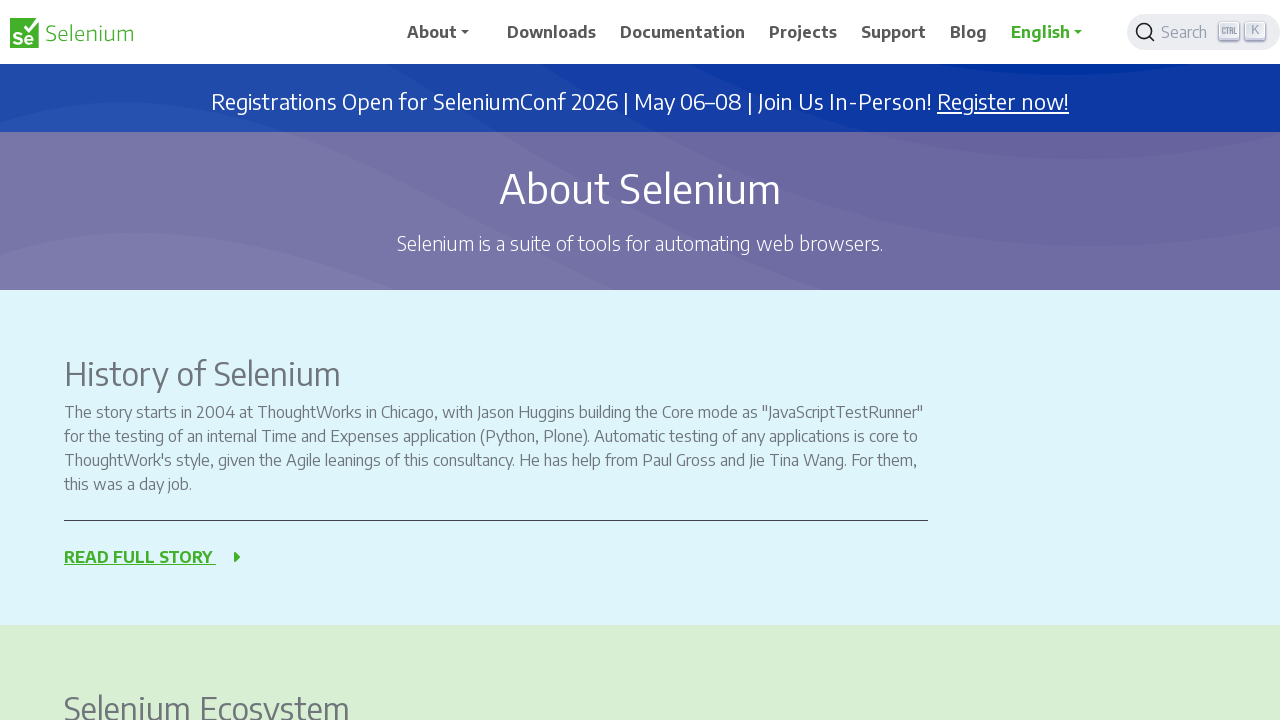